Tests browser navigation methods by navigating to Flipkart, then going back, forward, and refreshing the page

Starting URL: https://www.flipkart.com

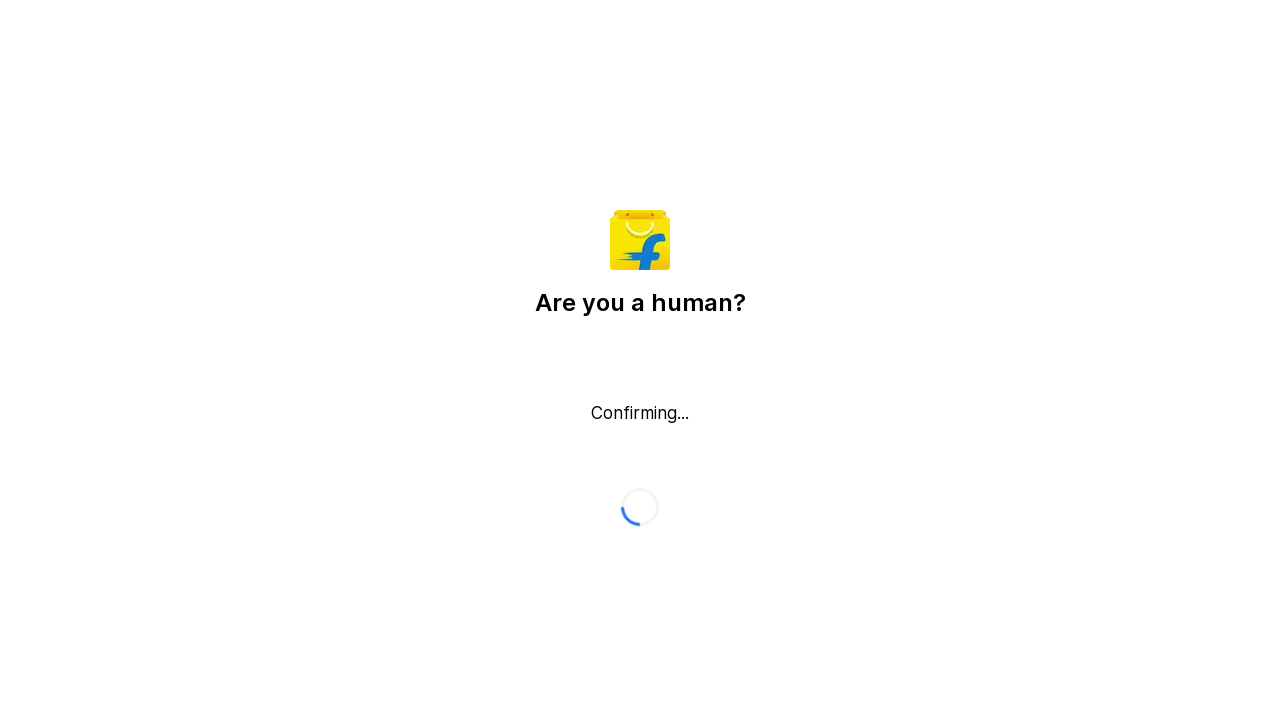

Navigated back using browser back button
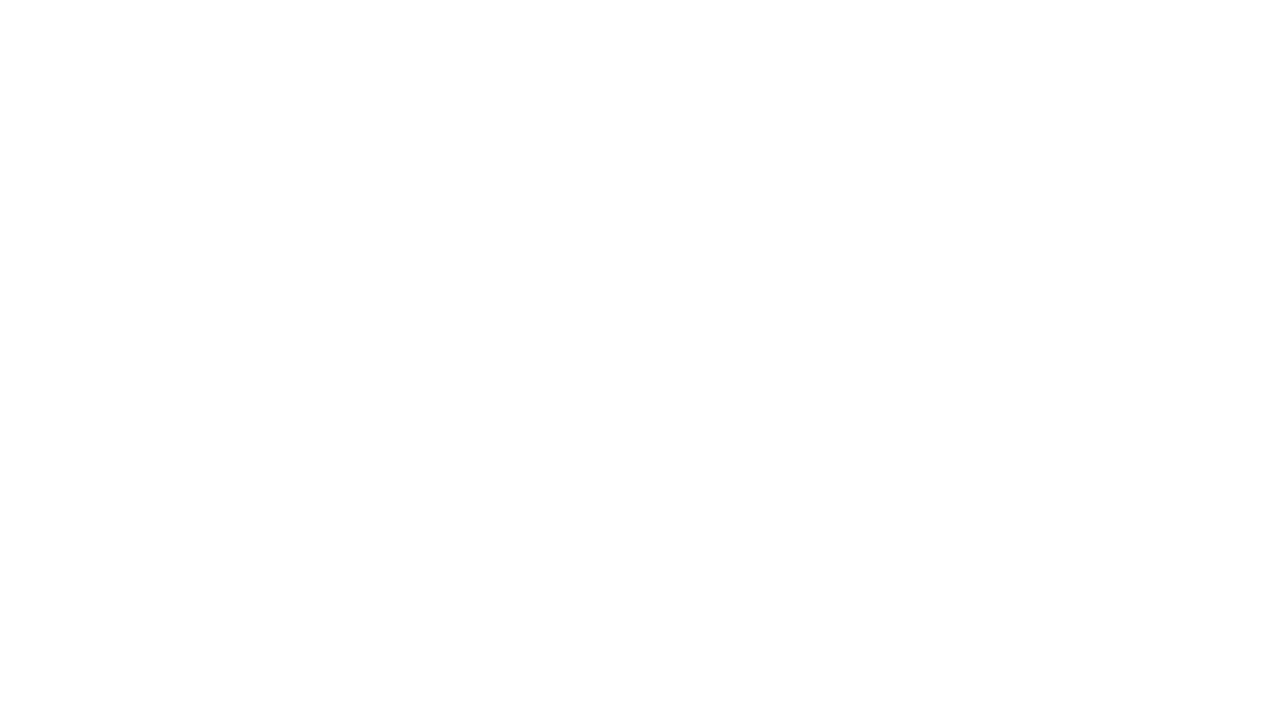

Navigated forward using browser forward button
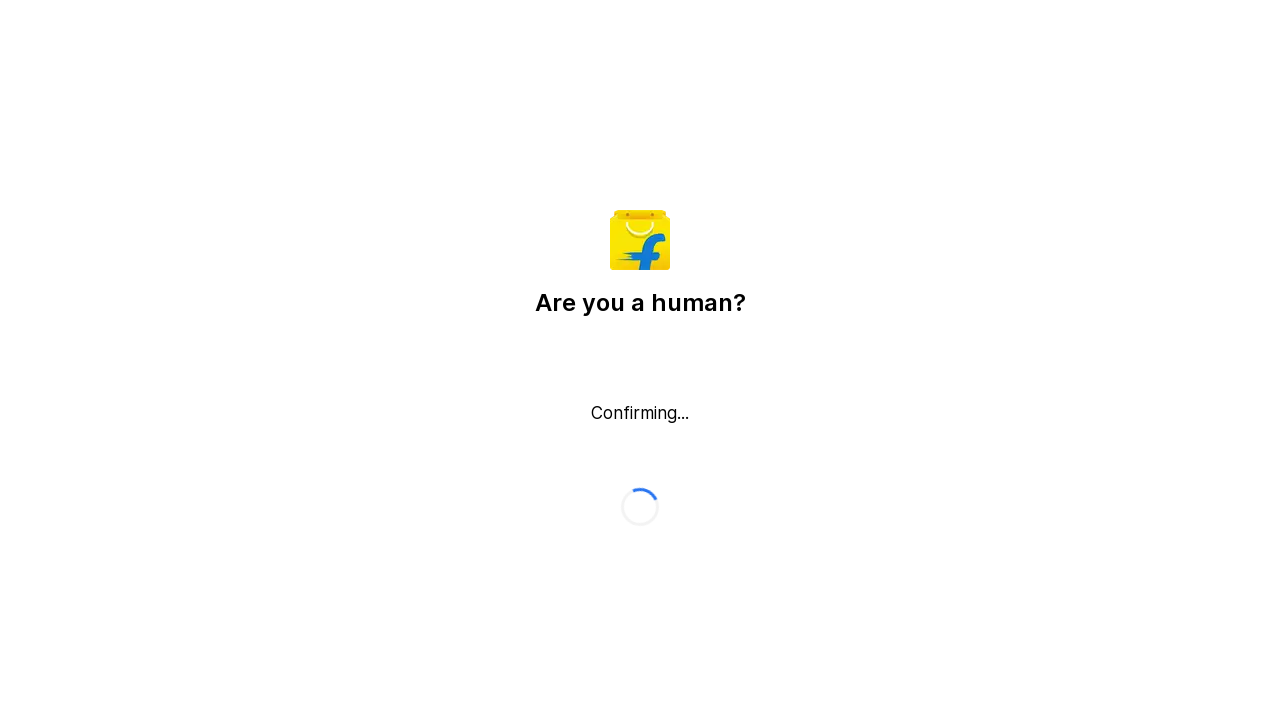

Refreshed the current page
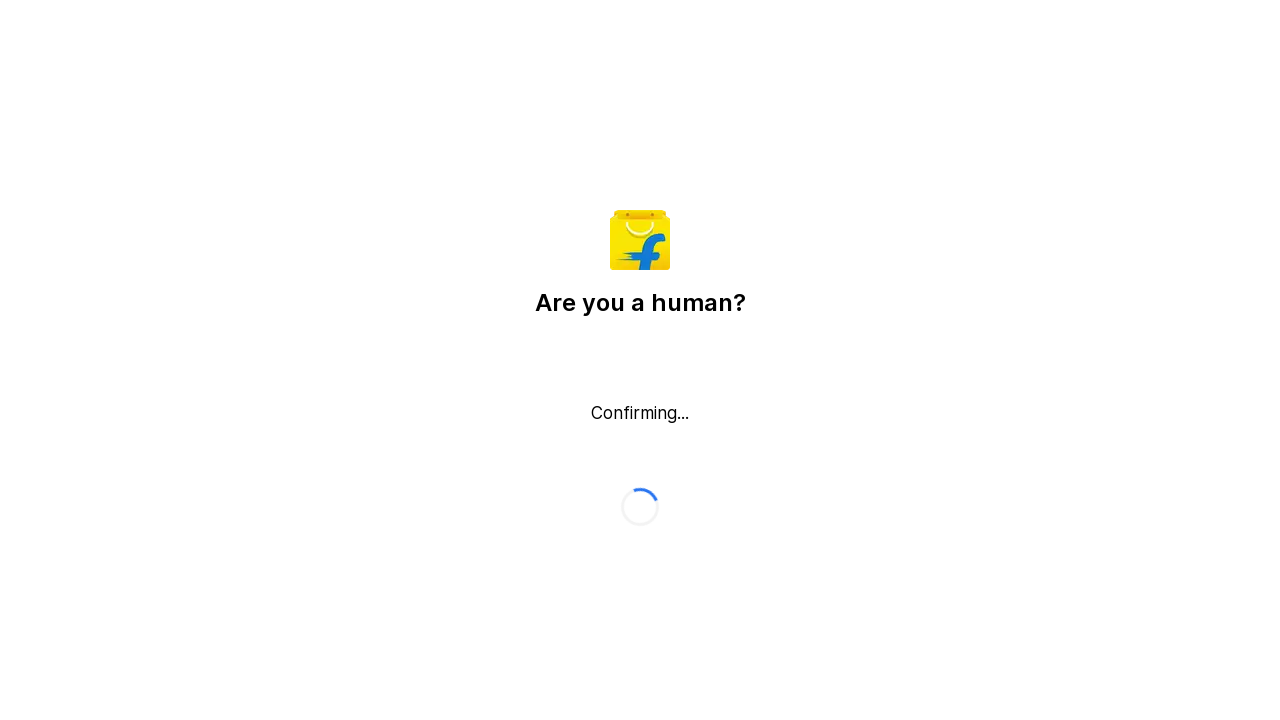

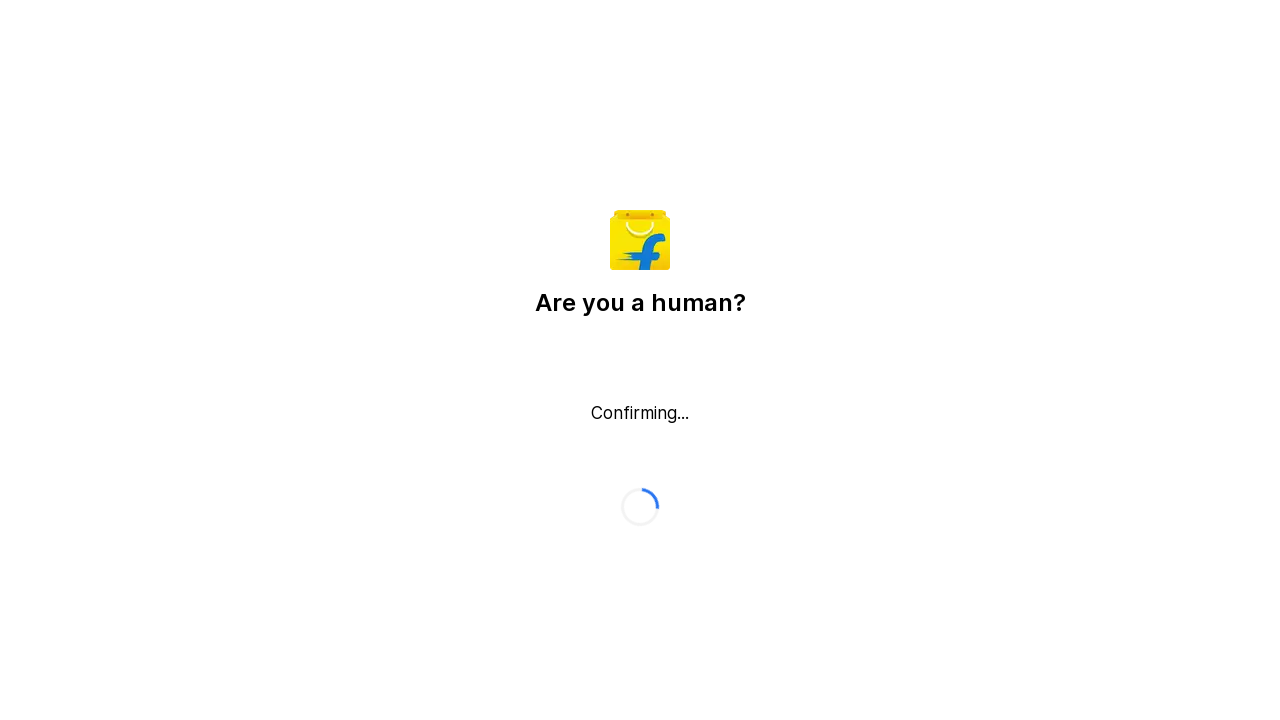